Tests that clicking the Filter button enables all filter inputs in the Listed Users table

Starting URL: https://www.lambdatest.com/selenium-playground/table-search-filter-demo

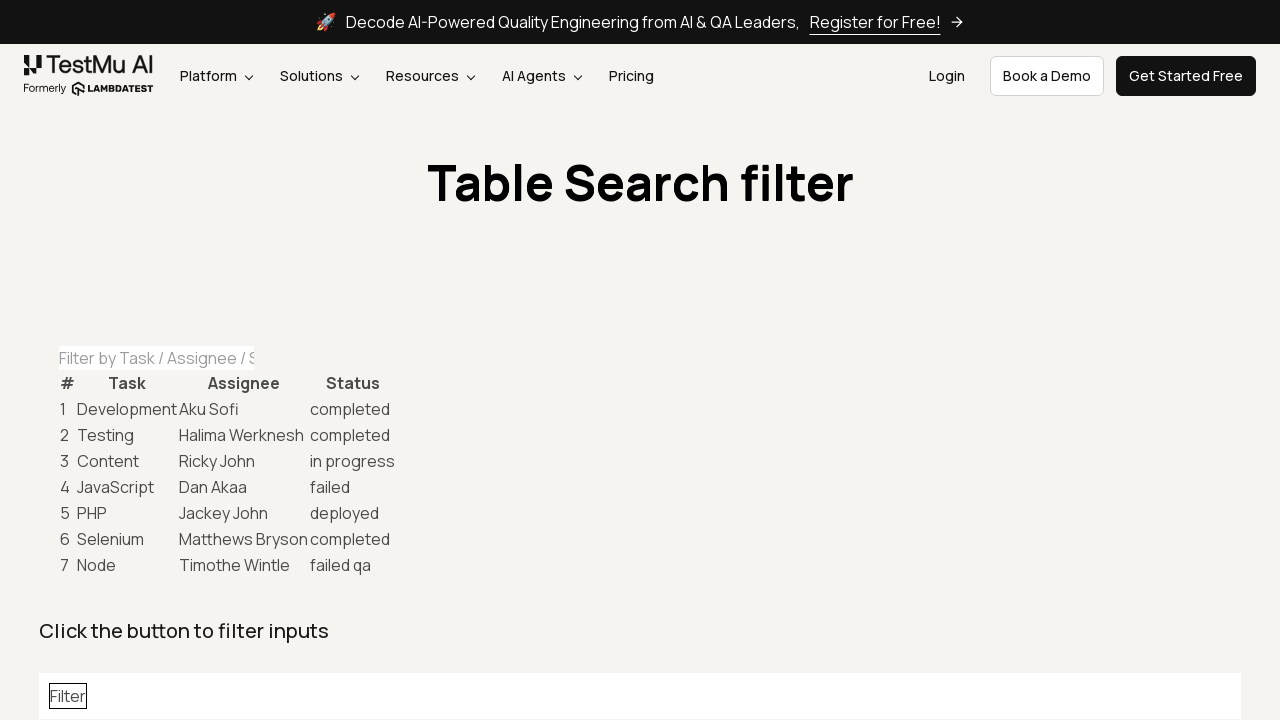

Clicked the Filter button at (68, 696) on button:has-text("Filter")
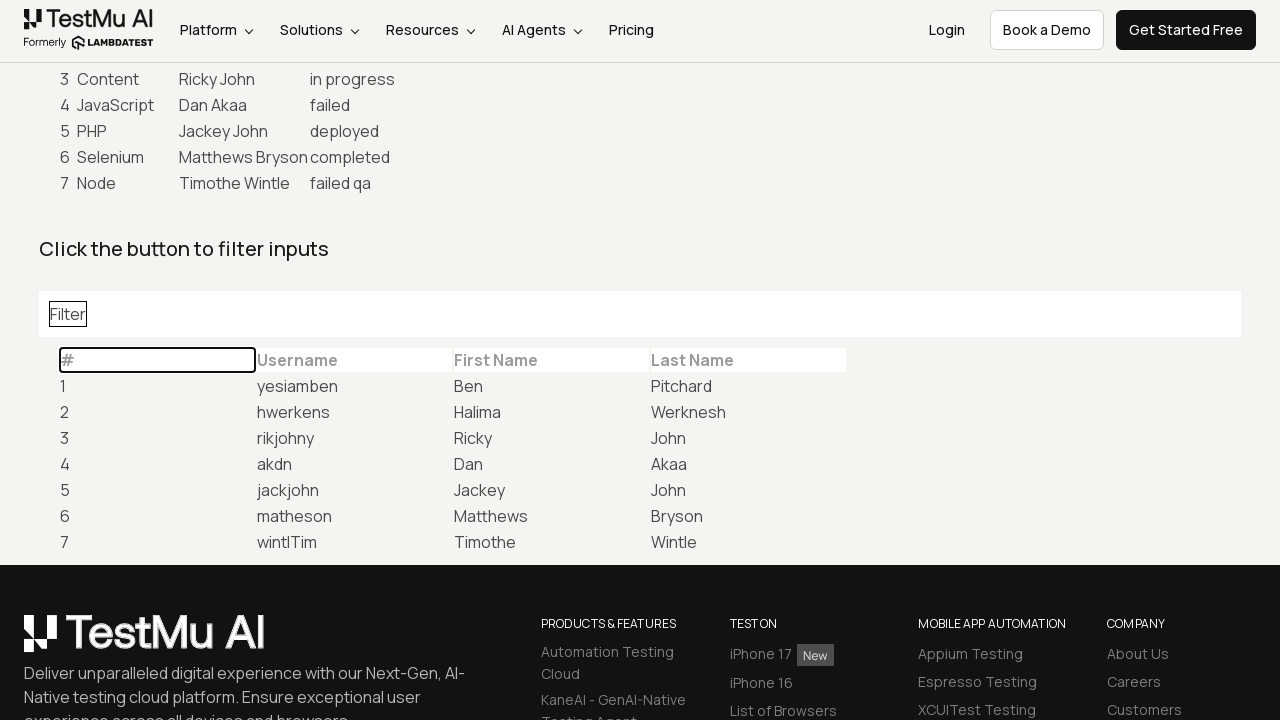

Verified that # filter input is enabled
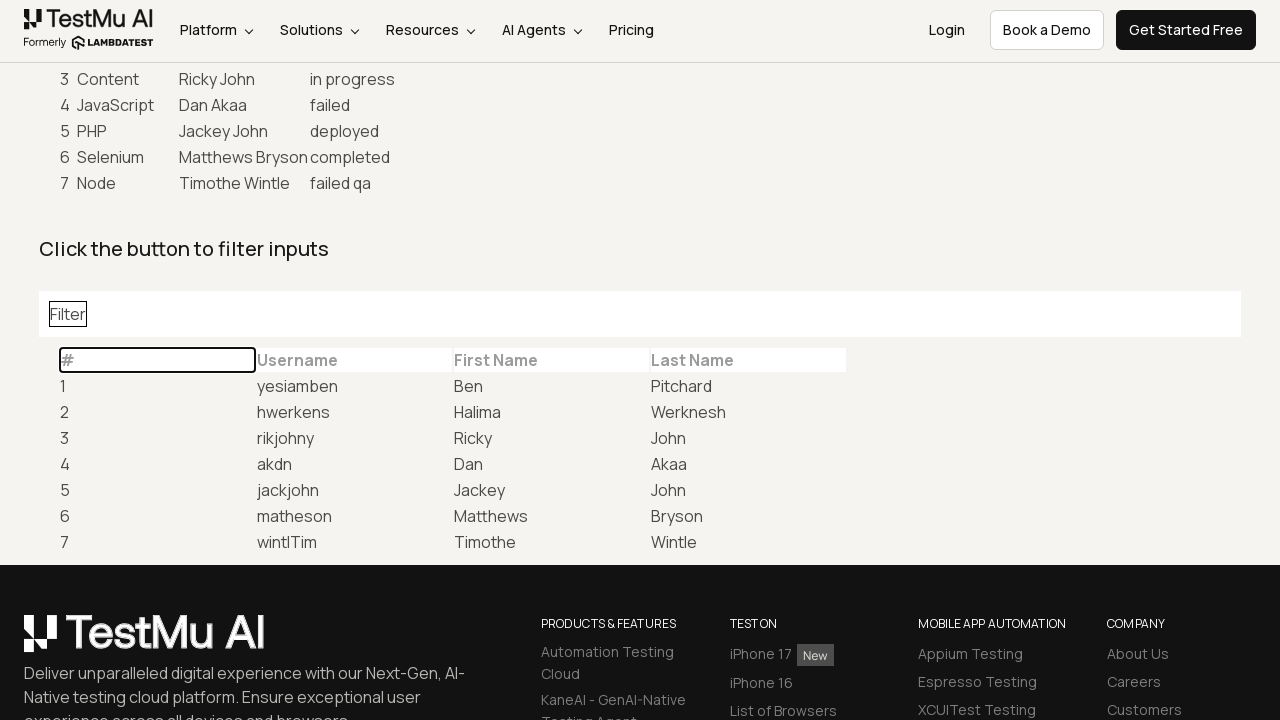

Verified that Username filter input is enabled
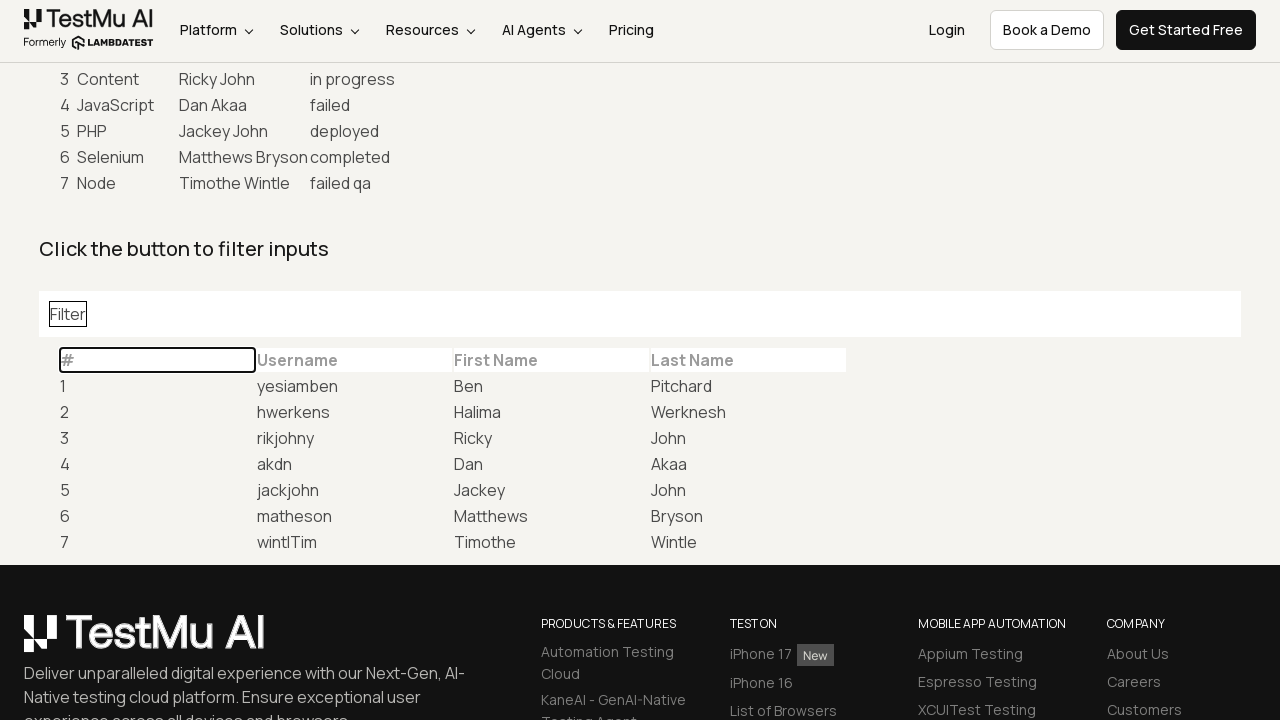

Verified that First Name filter input is enabled
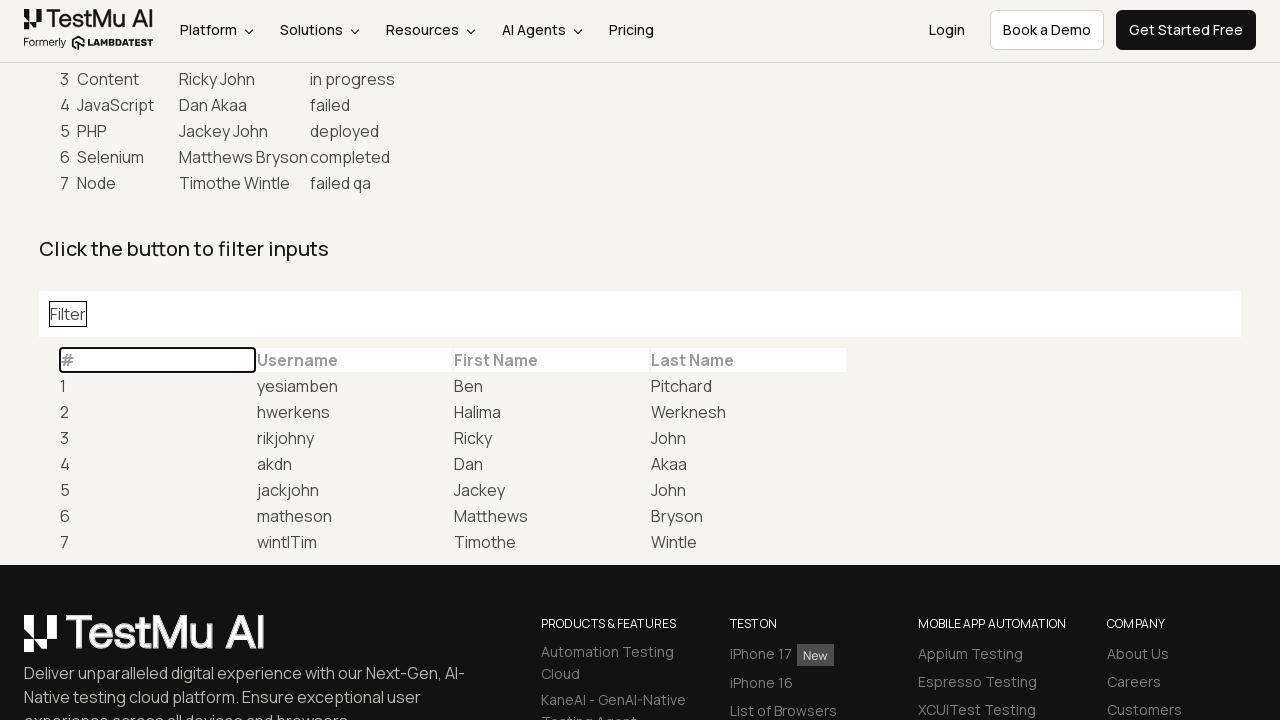

Verified that Last Name filter input is enabled
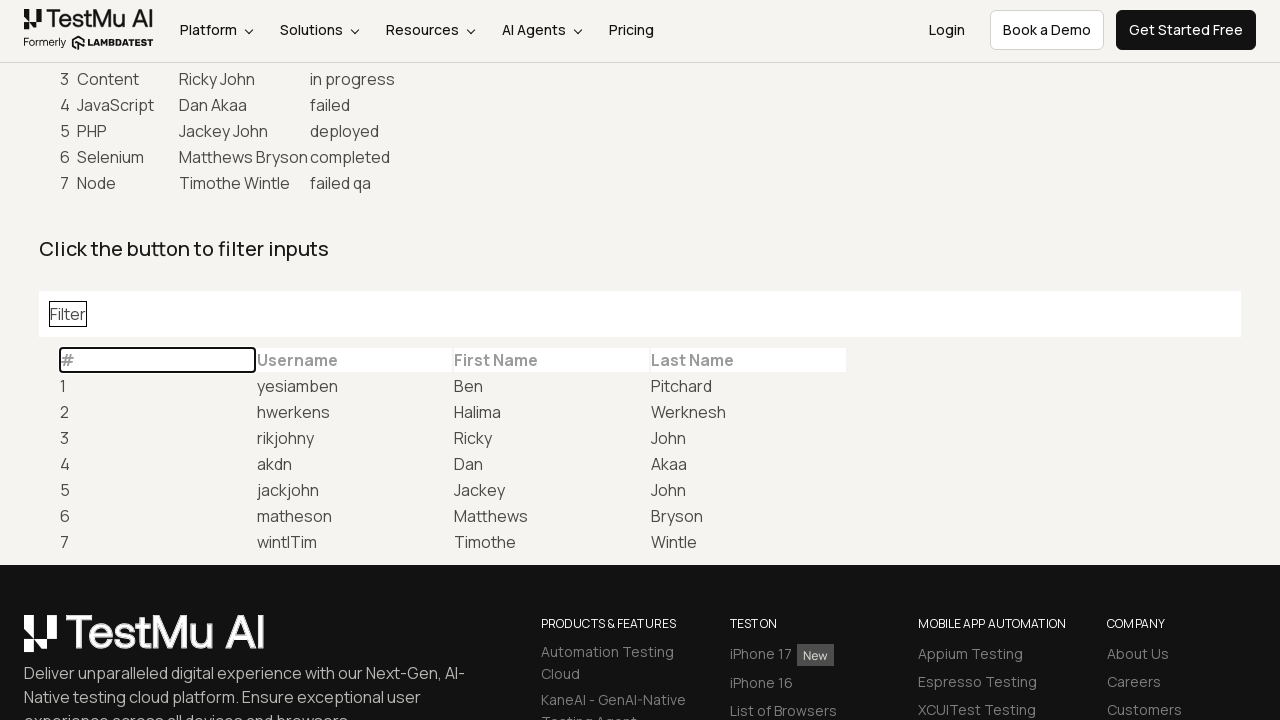

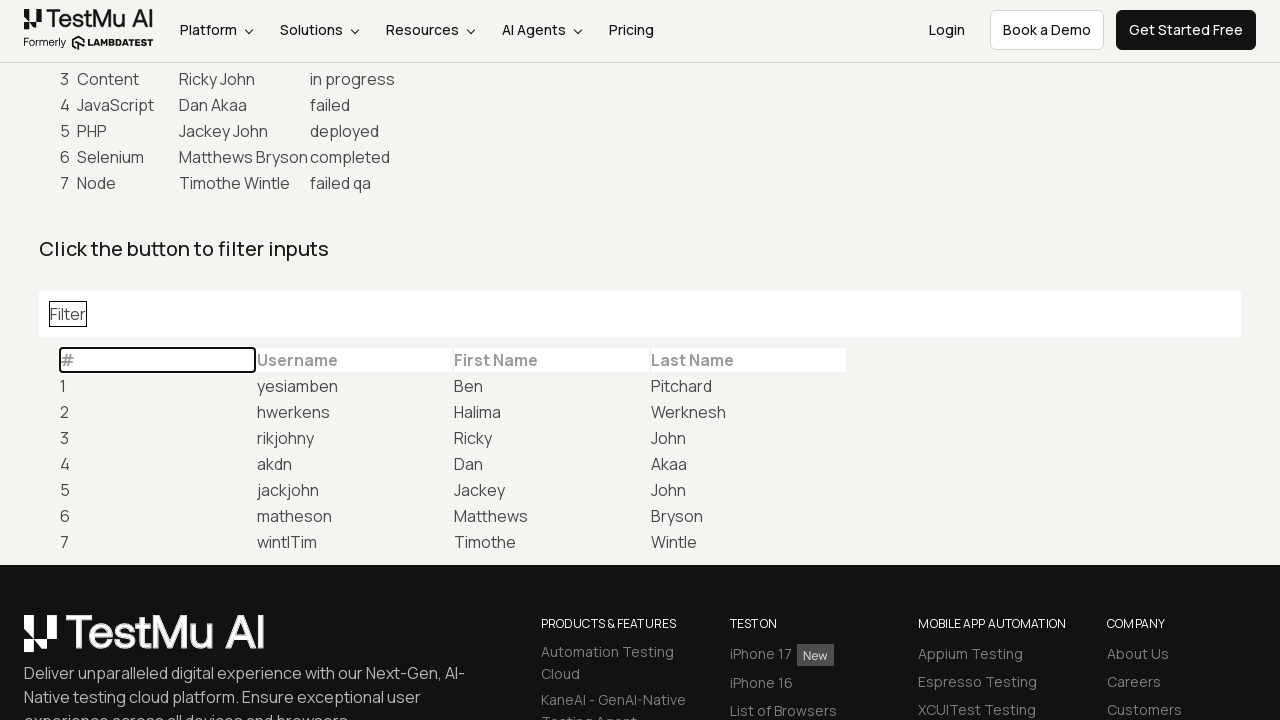